Tests drag and drop functionality by dragging a draggable element onto a droppable target within an iframe on the jQuery UI demo page

Starting URL: https://jqueryui.com/droppable/

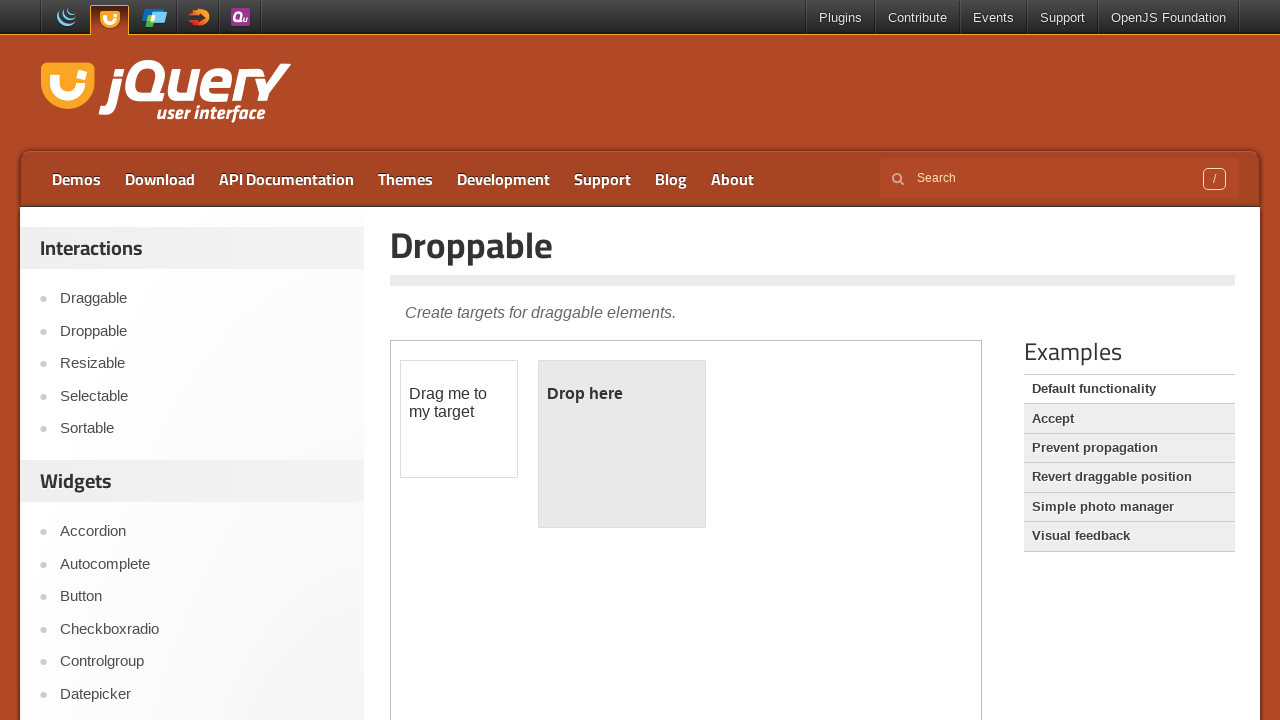

Located the demo iframe on the jQuery UI droppable page
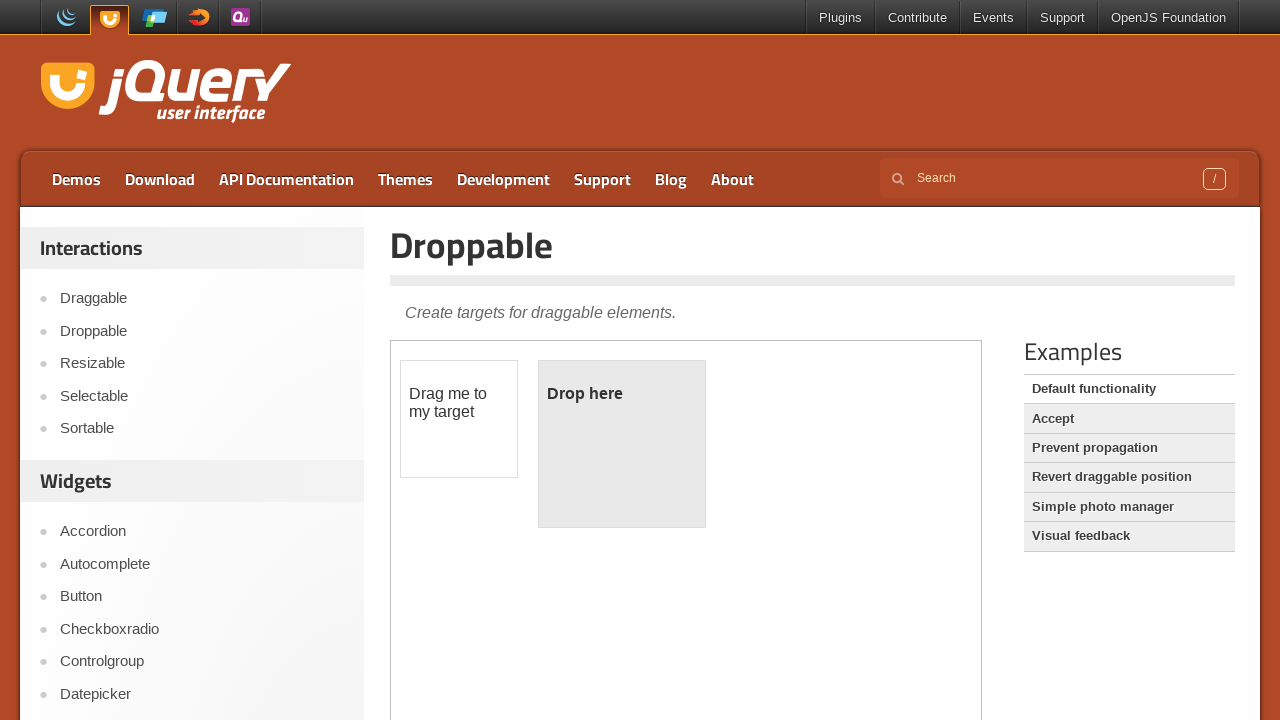

Located the draggable element within the iframe
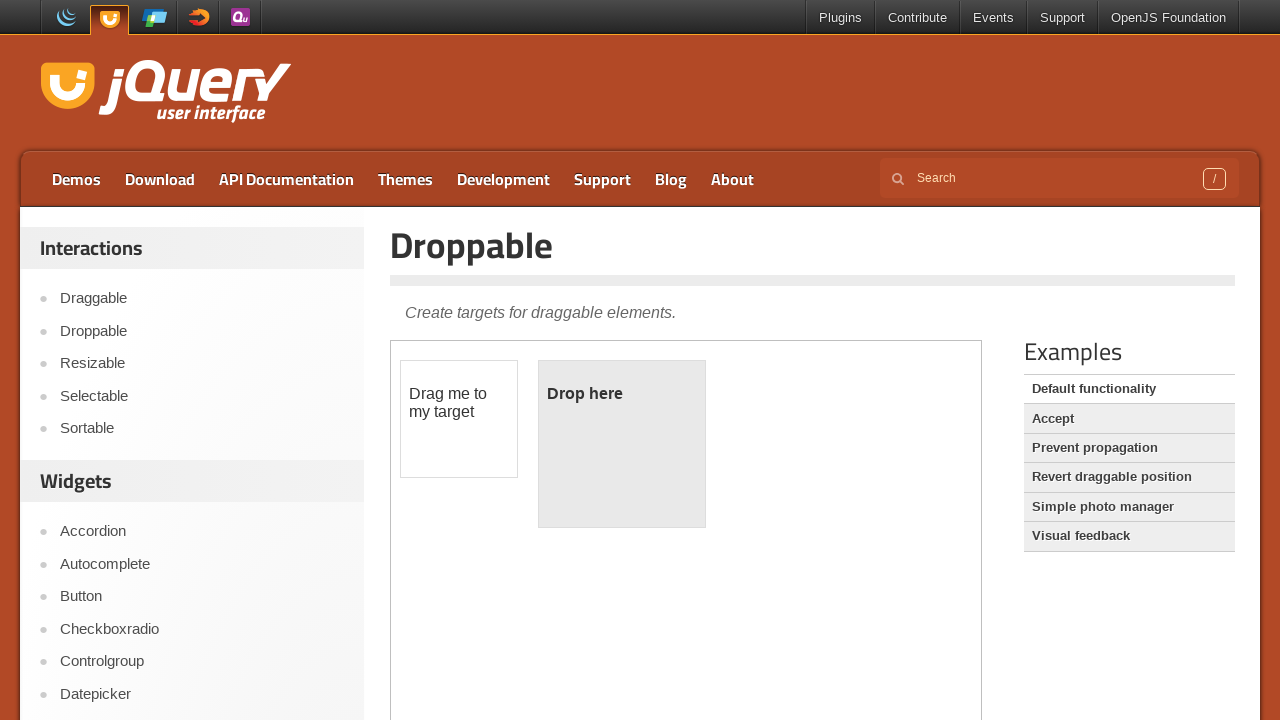

Located the droppable target element within the iframe
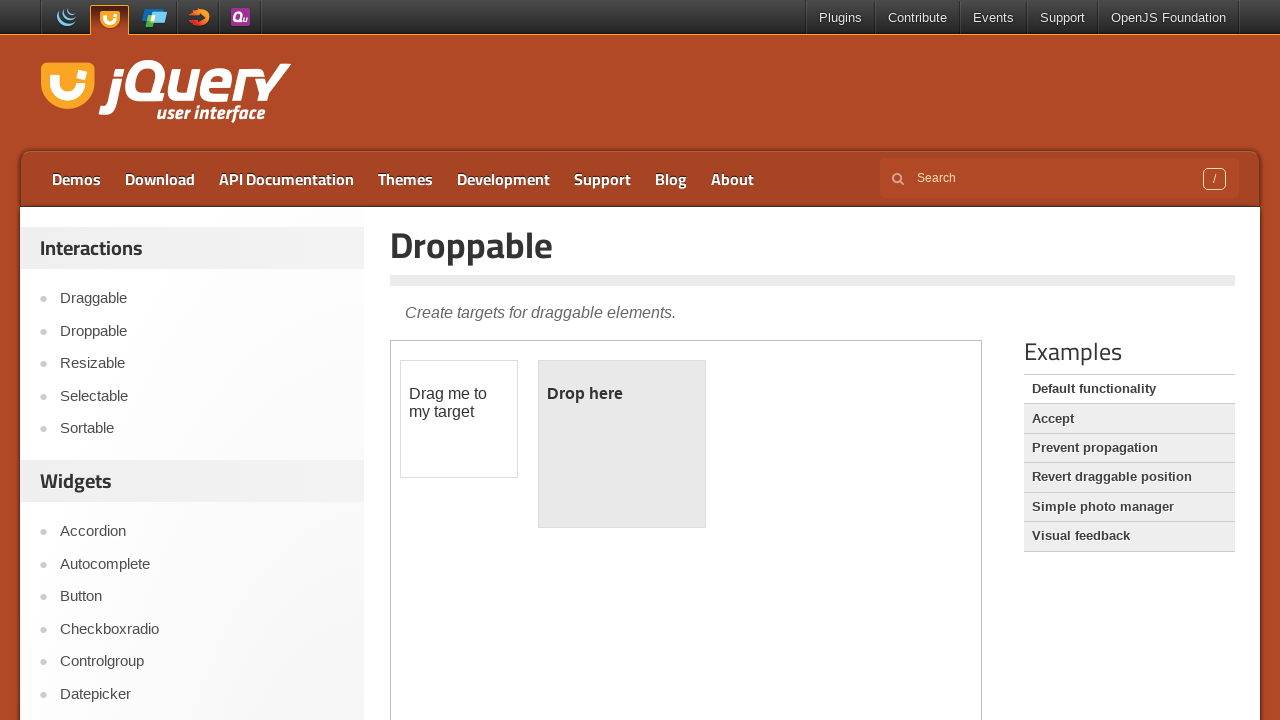

Dragged the draggable element onto the droppable target at (622, 444)
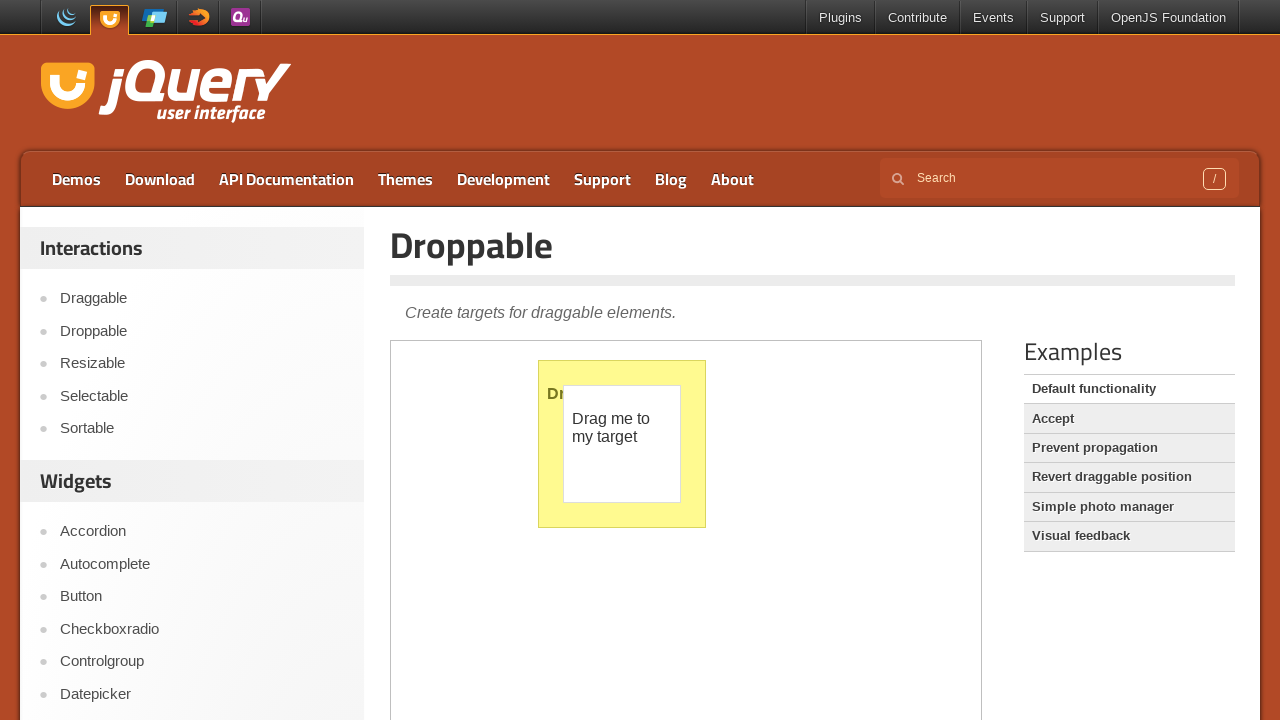

Confirmed successful drop - 'Dropped!' text appeared
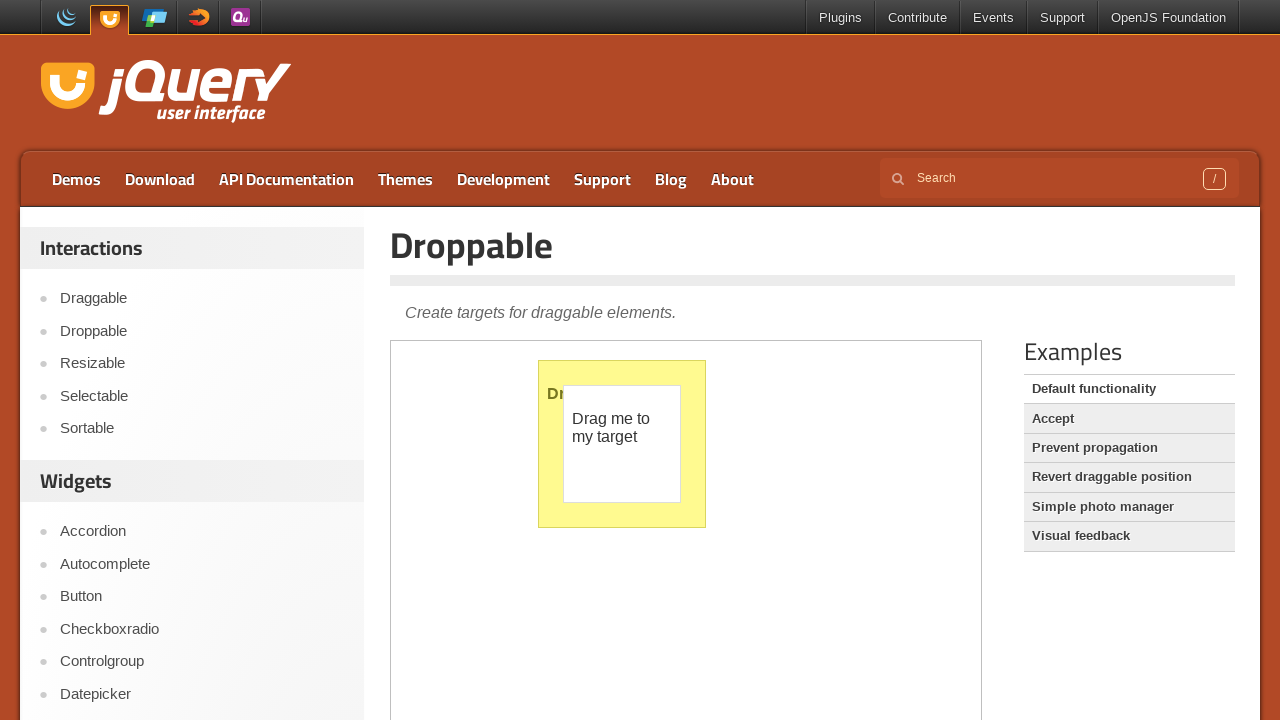

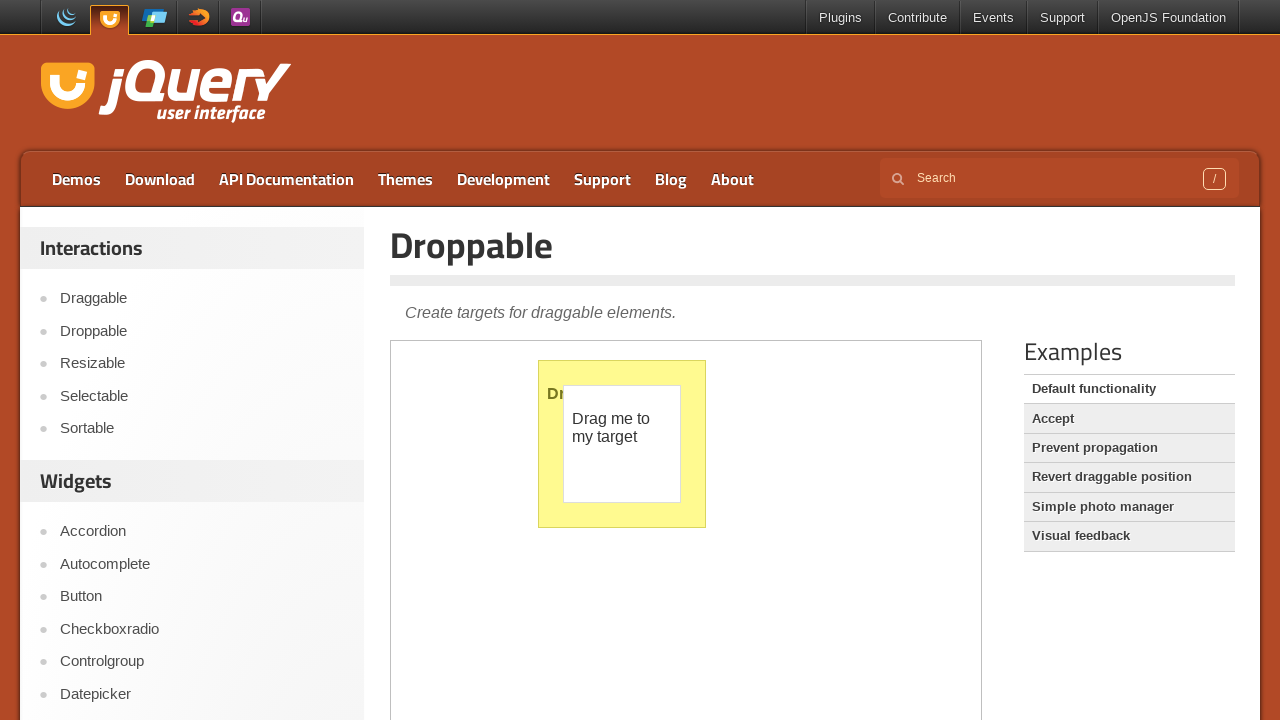